Tests JavaScript alert popup handling by triggering an alert and dismissing it

Starting URL: https://the-internet.herokuapp.com/javascript_alerts

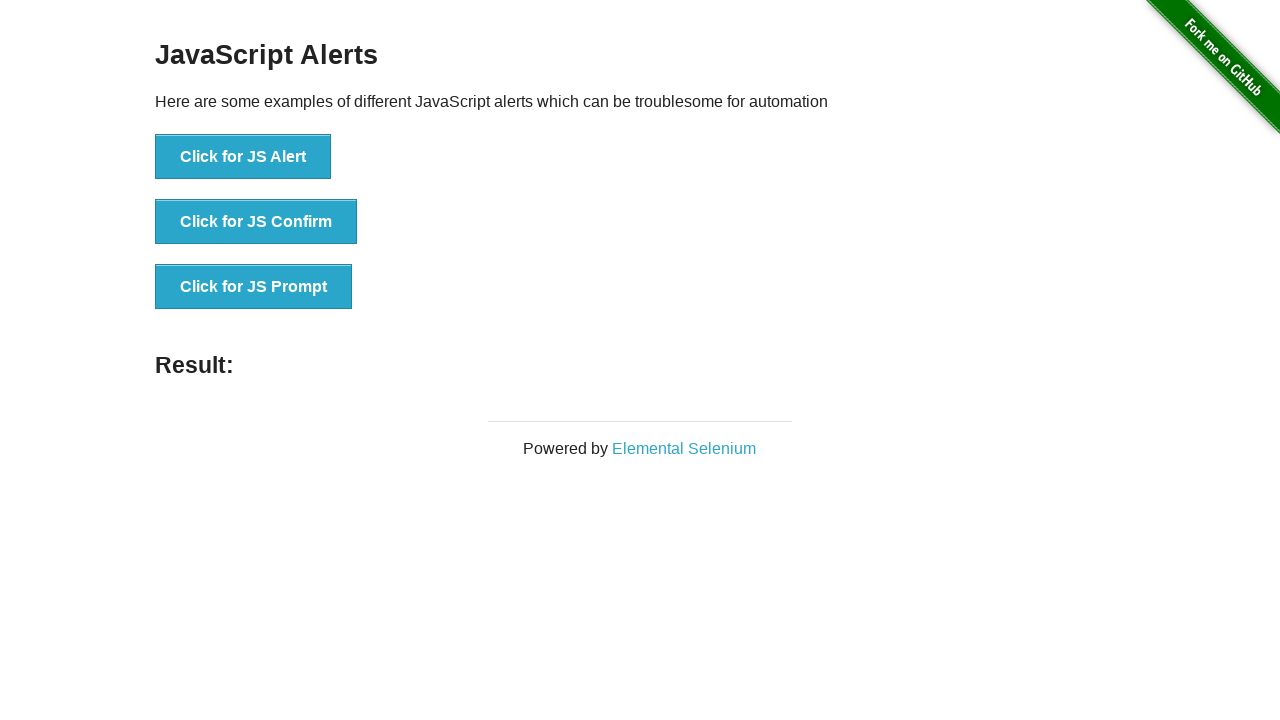

Clicked button to trigger JavaScript alert at (243, 157) on button:has-text('Click for JS Alert')
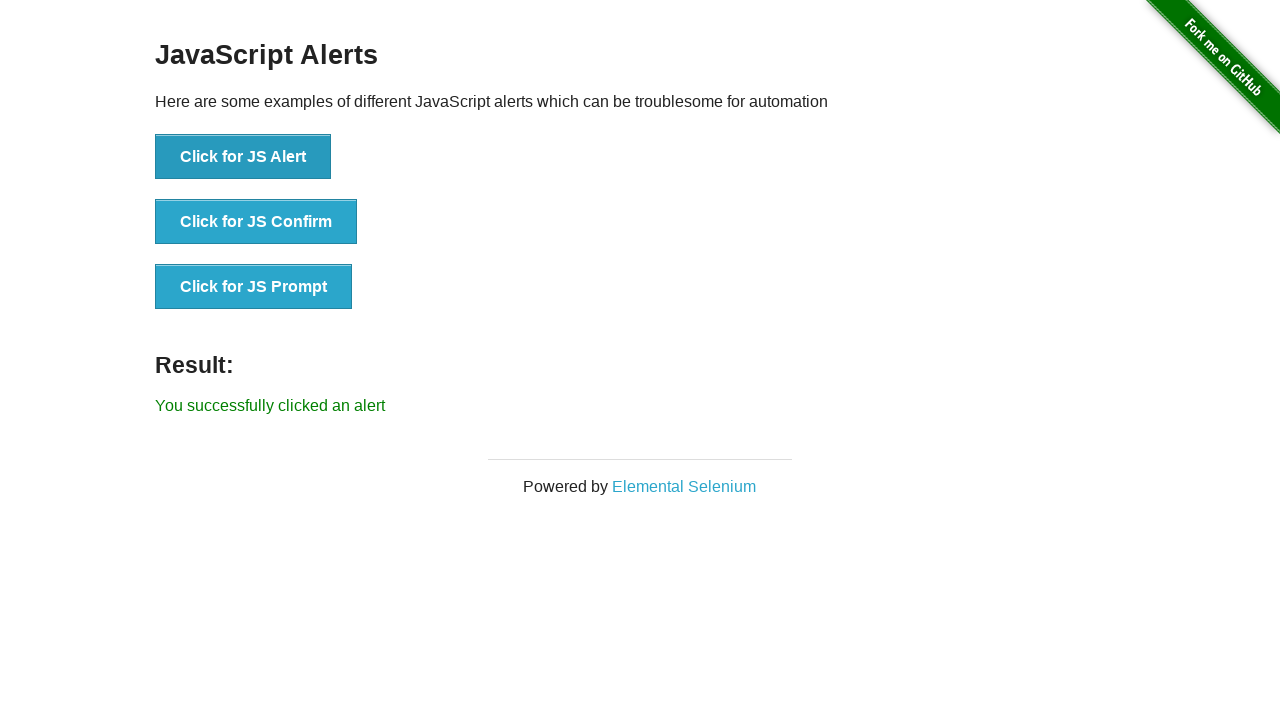

Set up dialog handler to dismiss alert popup
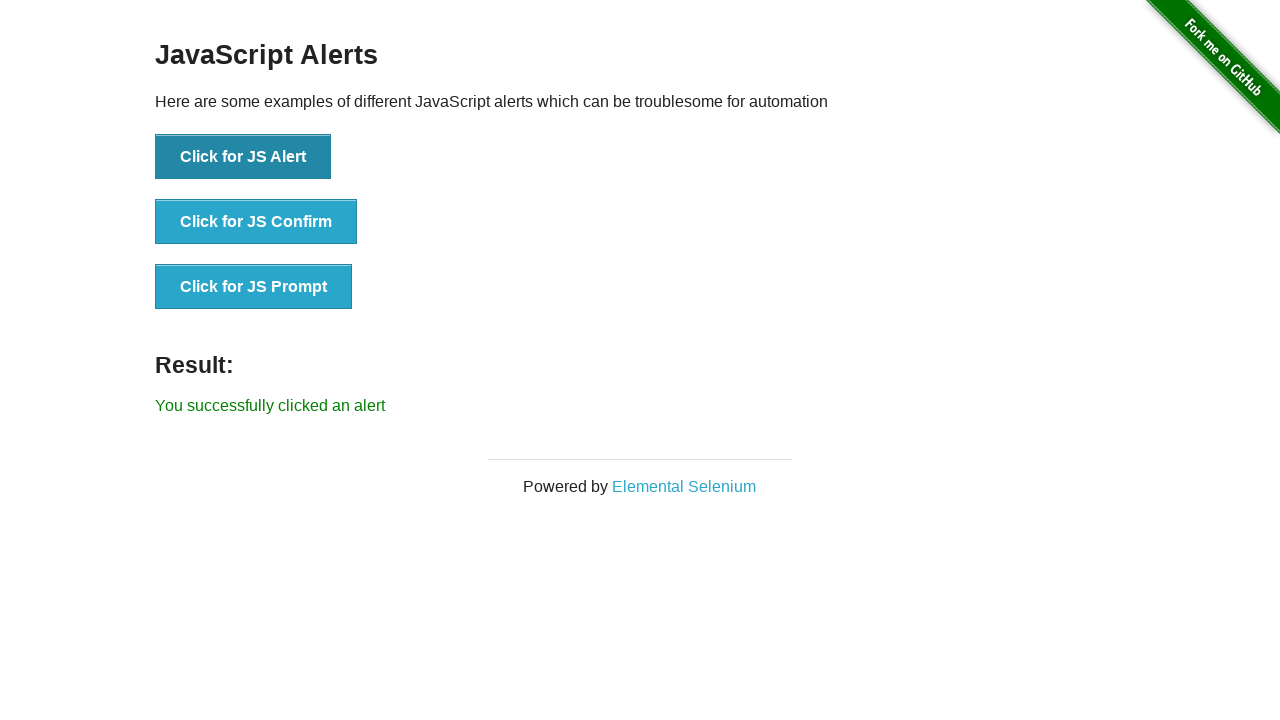

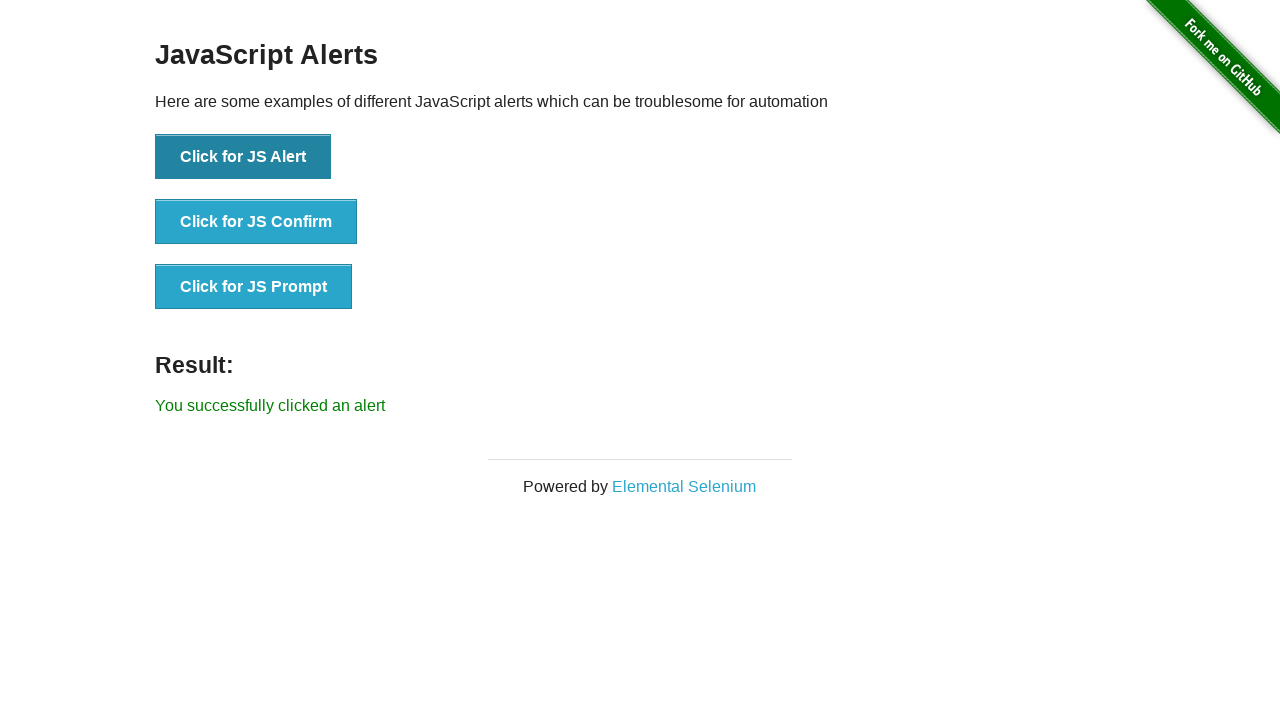